Navigates to an anime page on MyAnimeList (Oshi no Ko season 2) and verifies that anime reviews are displayed on the page.

Starting URL: https://myanimelist.net/anime/55791

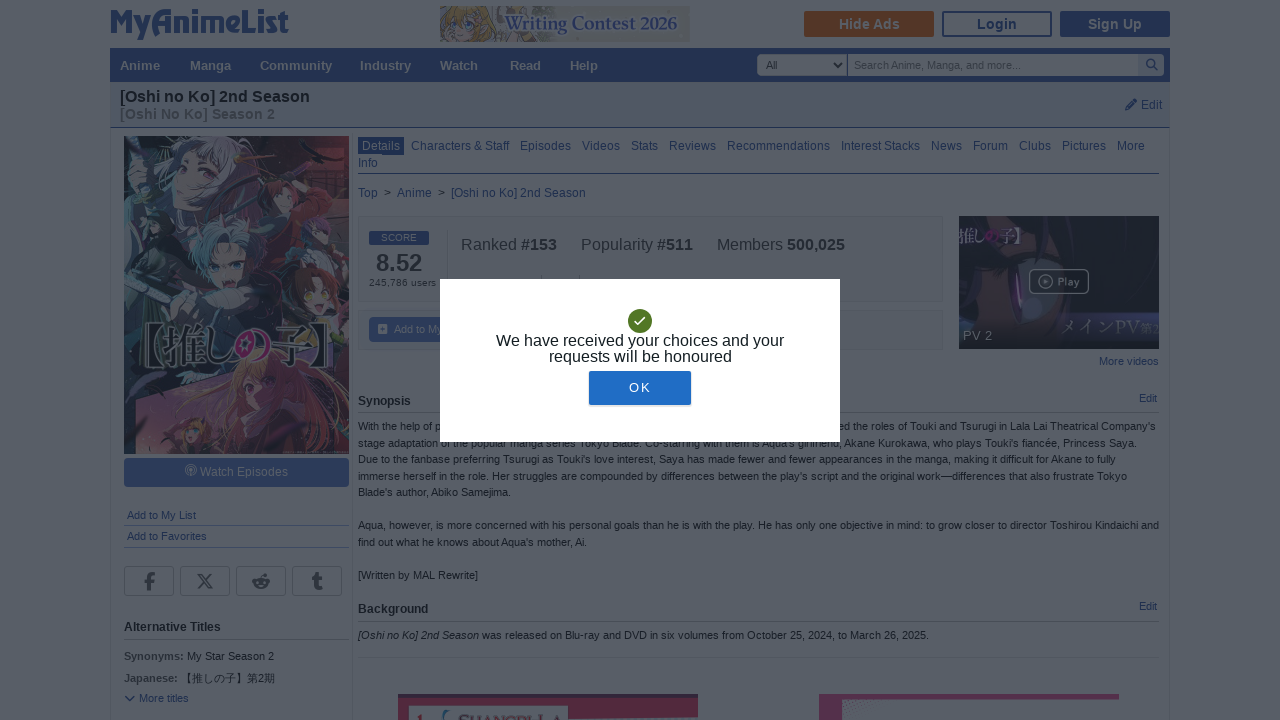

Waited for anime reviews to load on Oshi no Ko season 2 page
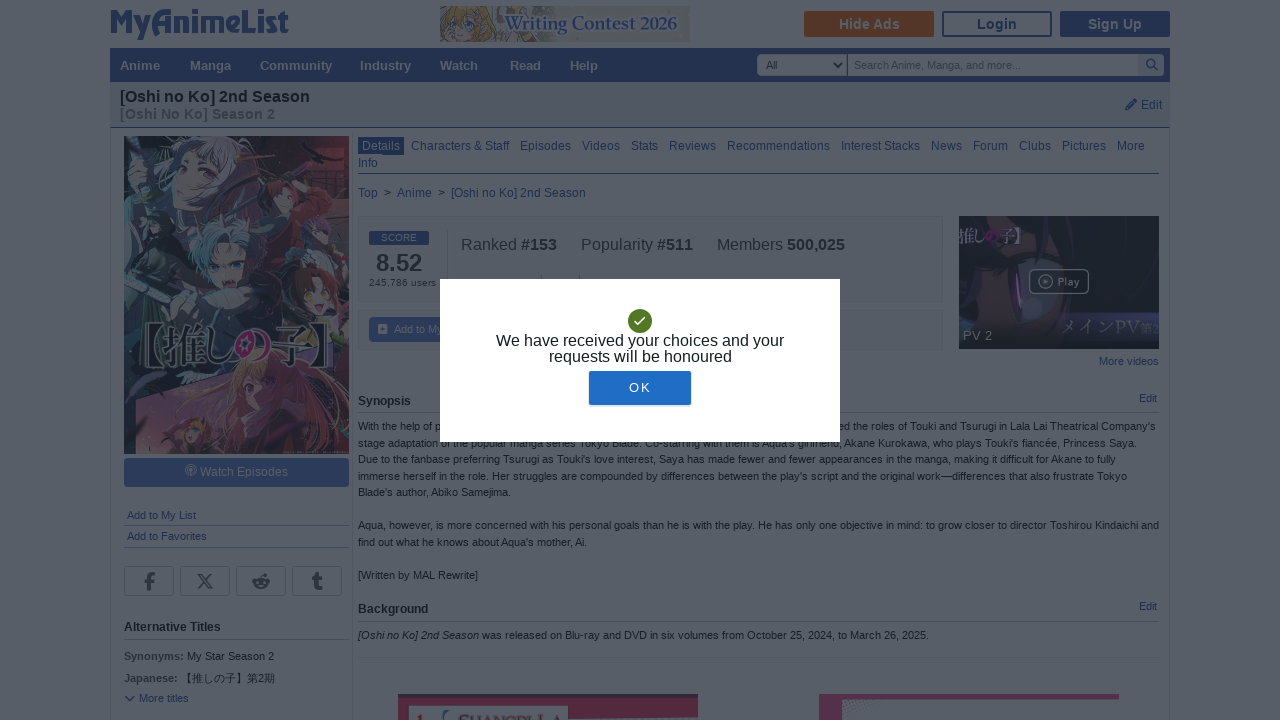

Located all anime review elements on the page
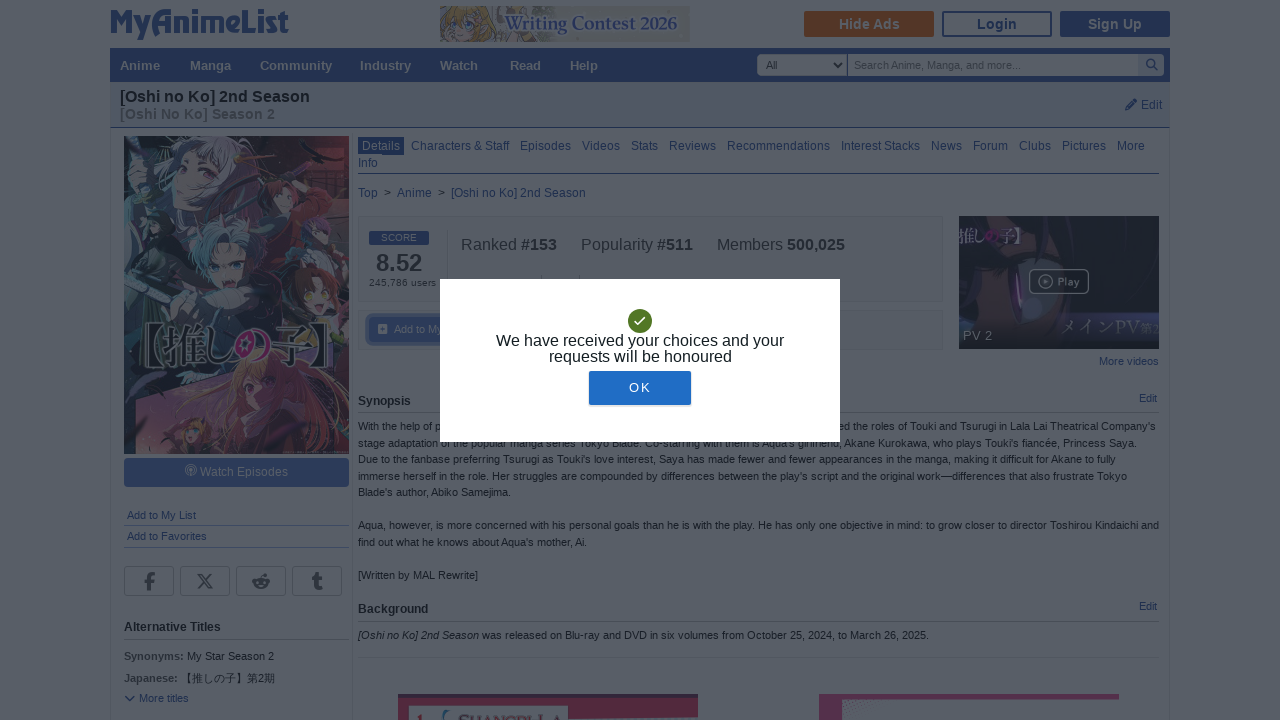

Verified that at least one anime review is present on the page
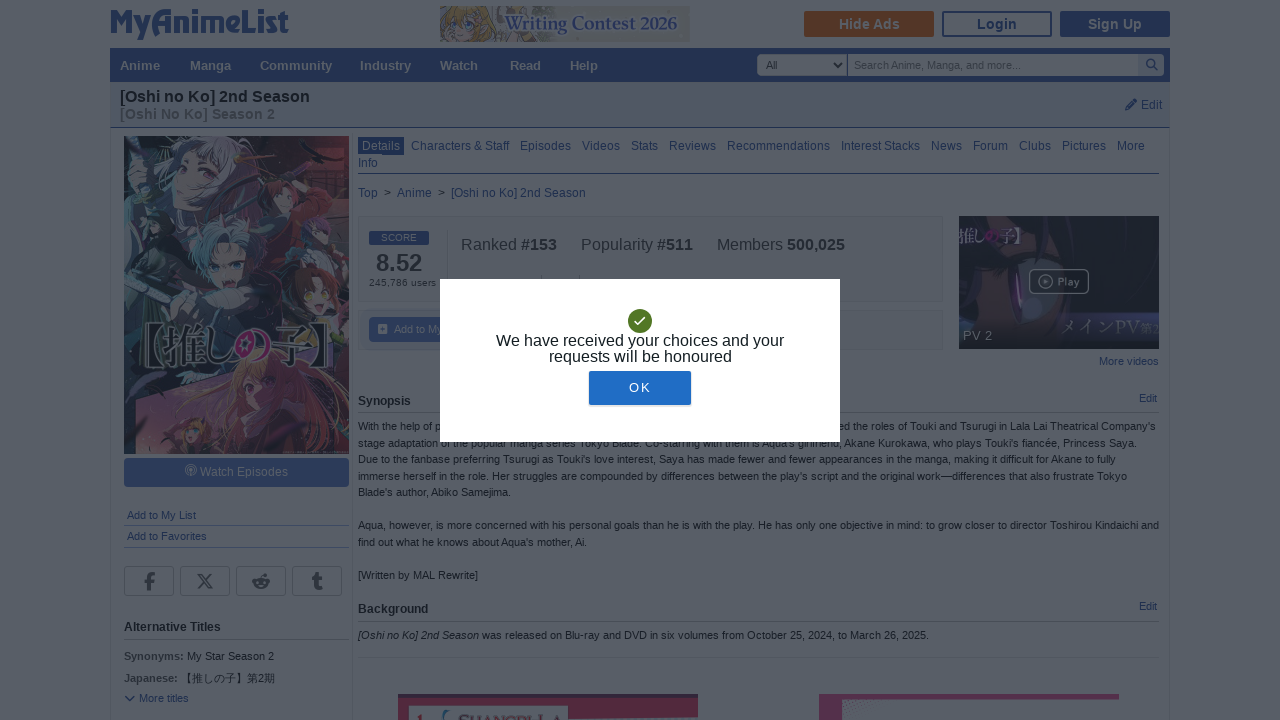

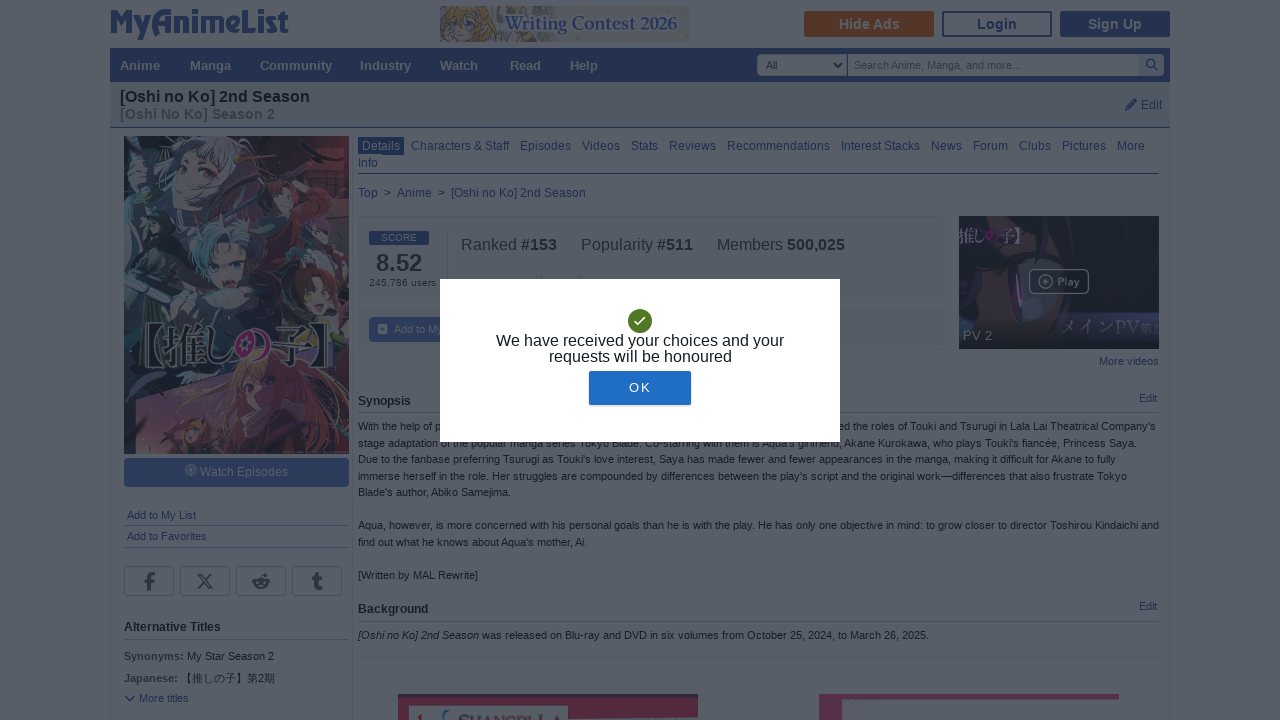